Tests that clicking the login button without entering username or password displays the appropriate error message

Starting URL: https://www.saucedemo.com/

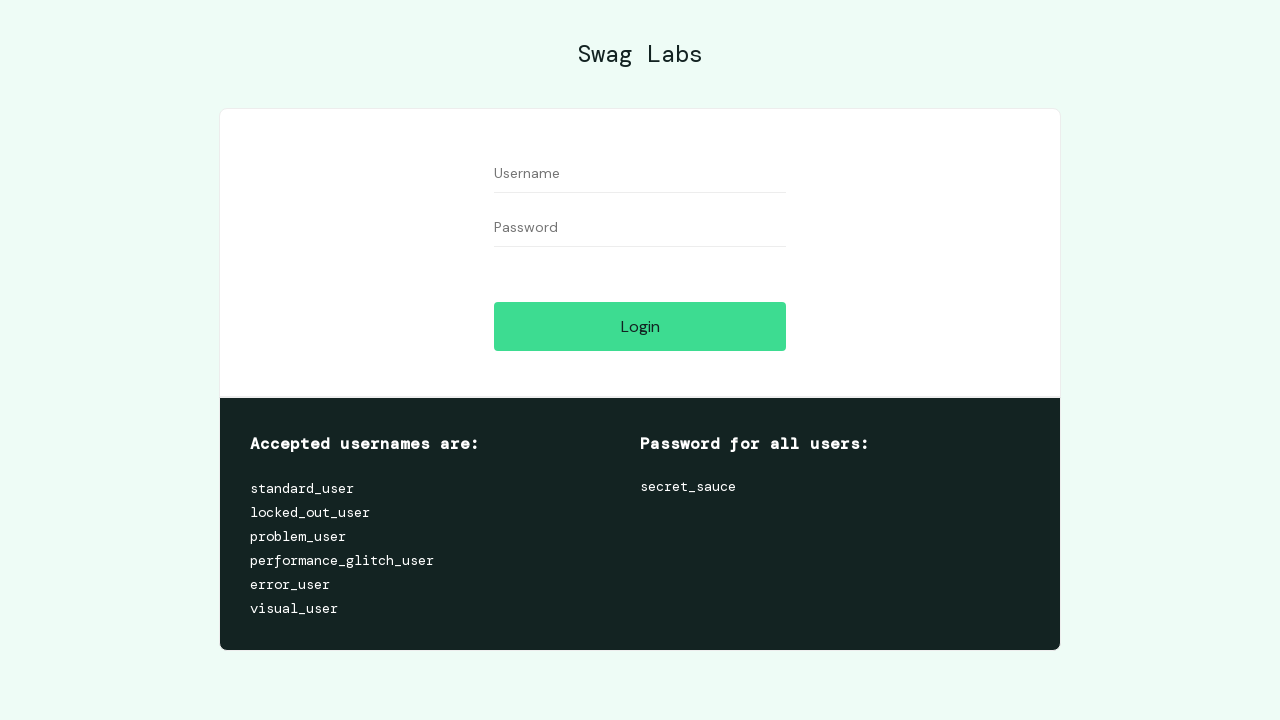

Clicked login button without entering username or password at (640, 326) on [data-test='login-button']
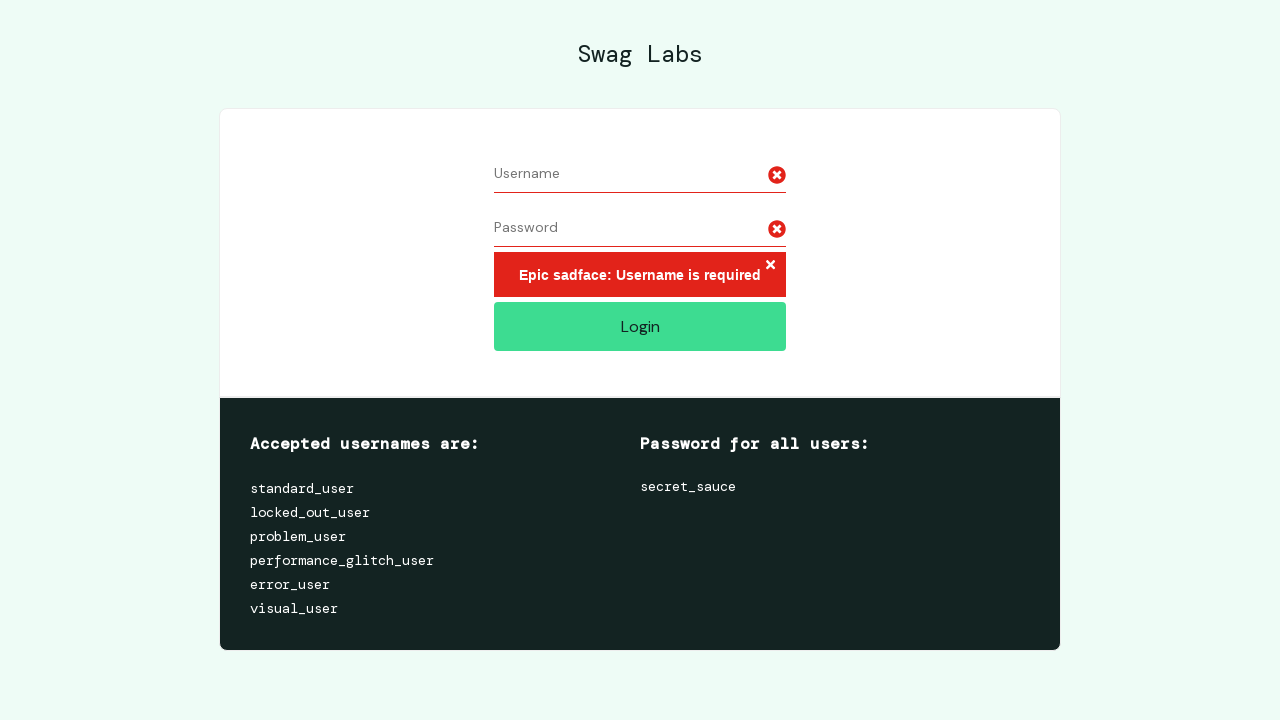

Error message appeared on page
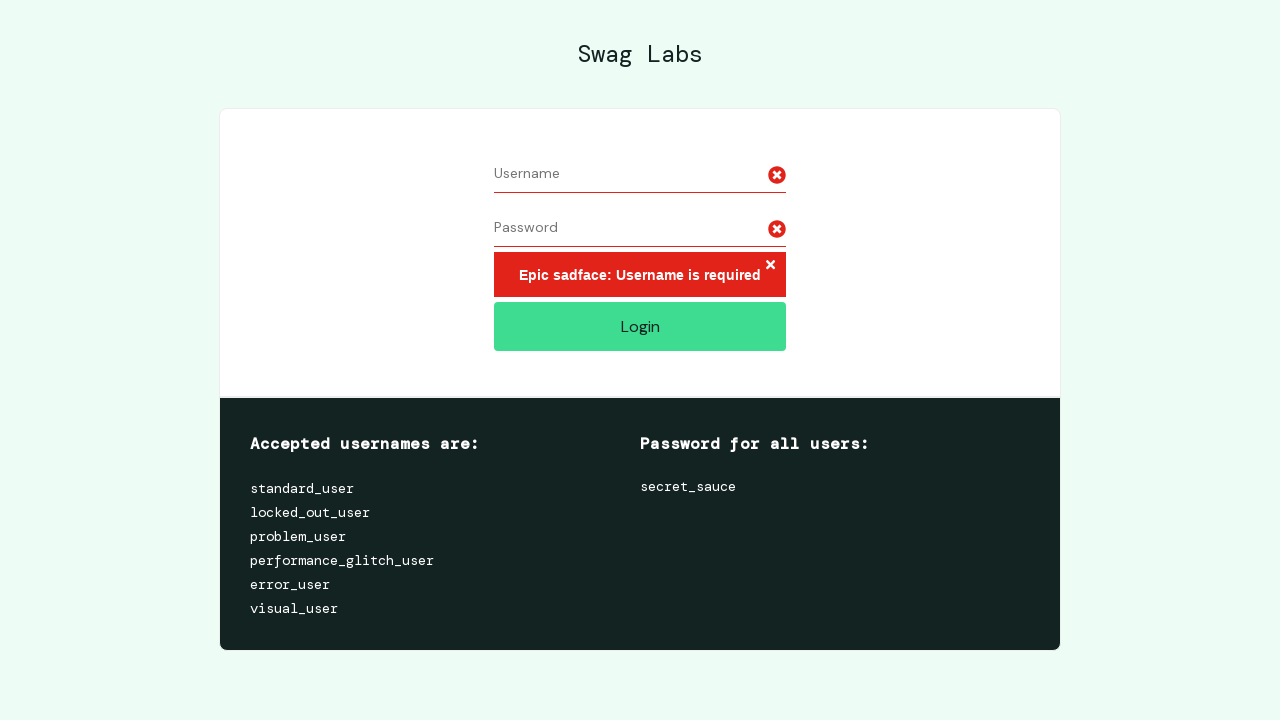

Retrieved error message text from page
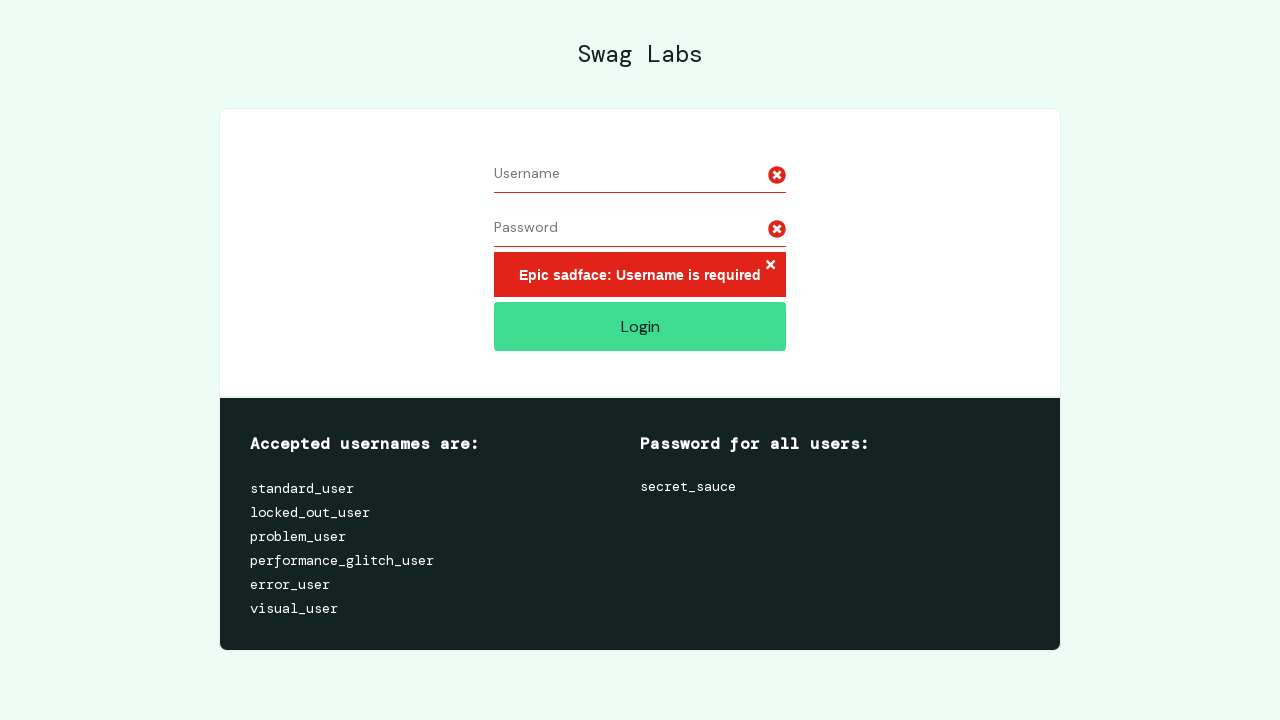

Verified error message contains 'Epic sadface: Username is required'
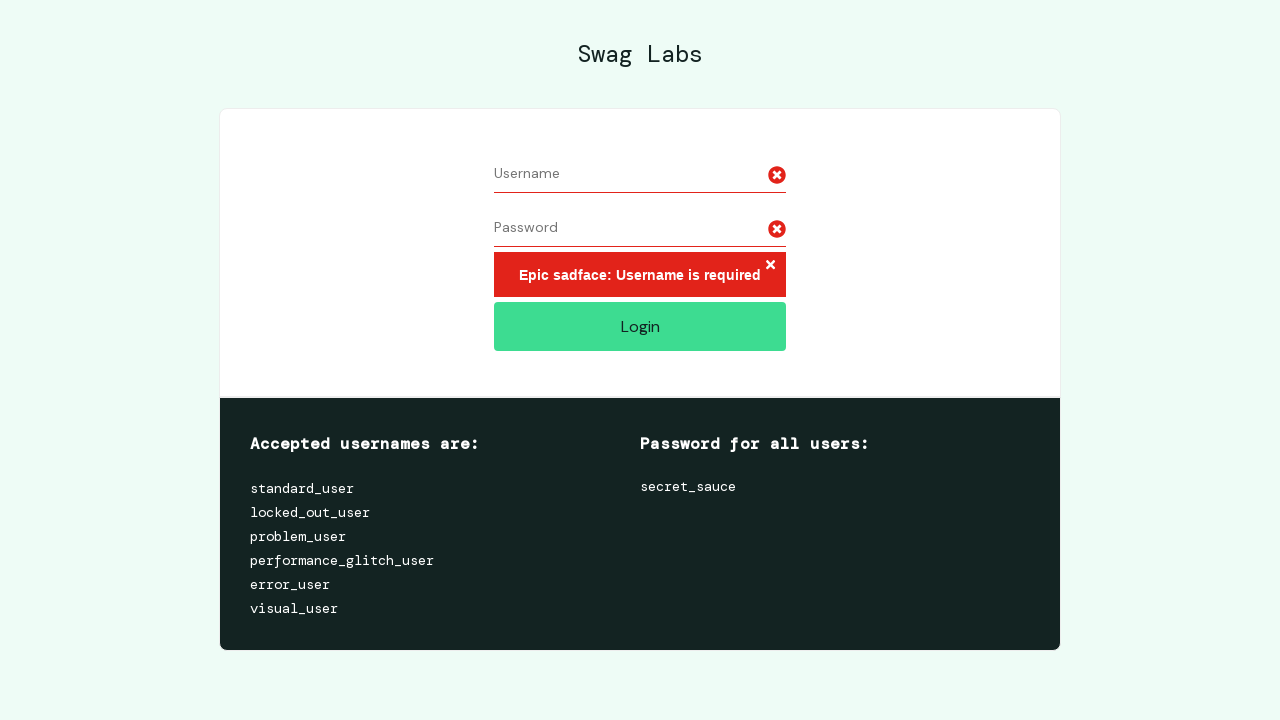

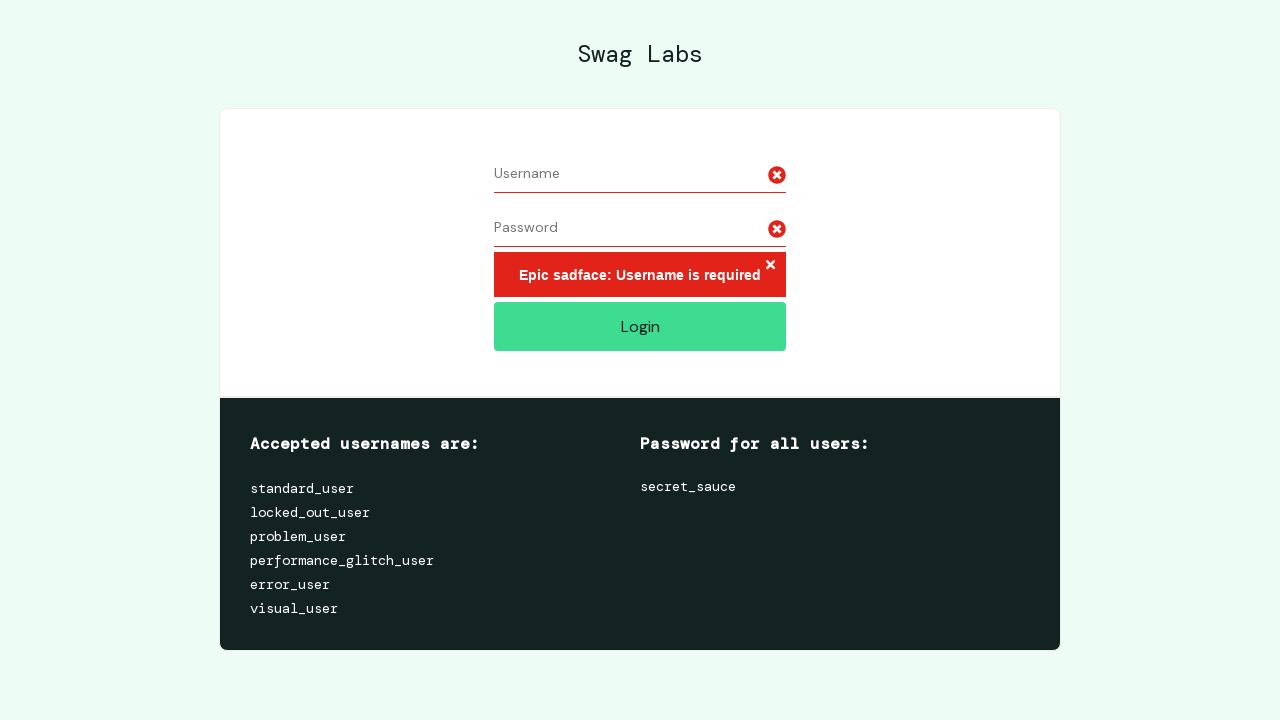